Tests right-click context menu functionality by performing a context click on a button element

Starting URL: https://swisnl.github.io/jQuery-contextMenu/demo.html

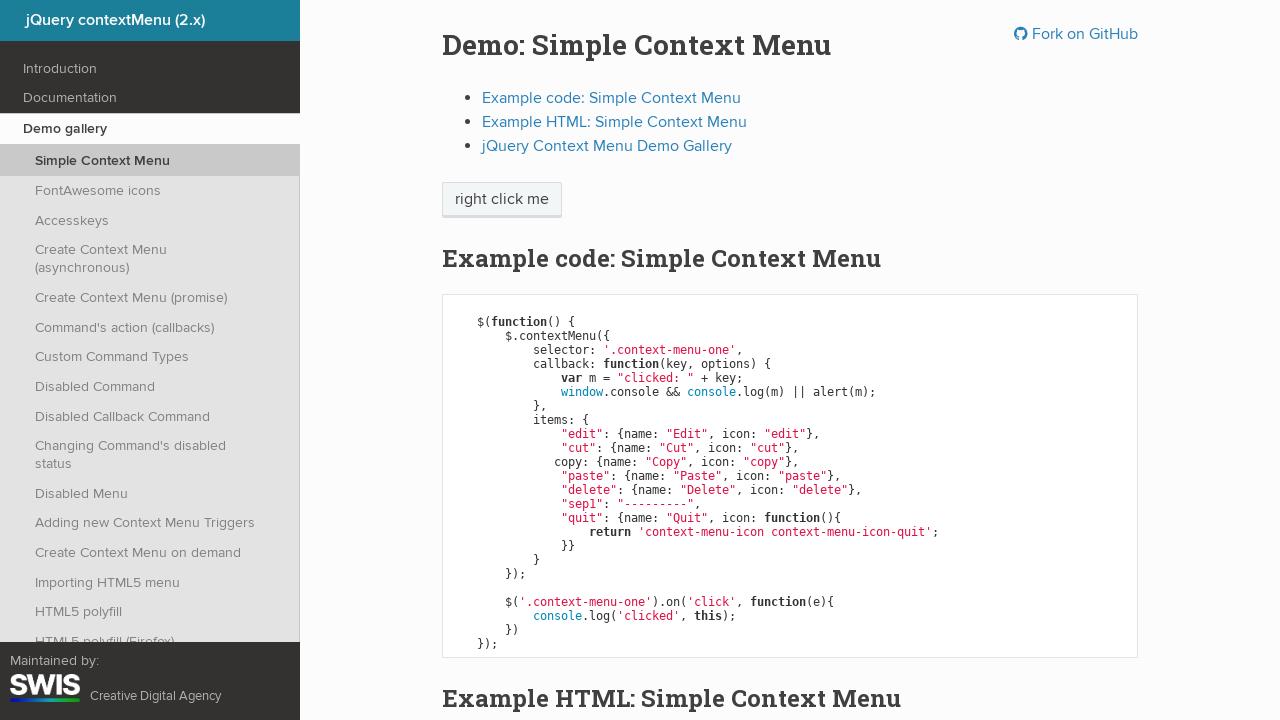

Located button element for context menu demo
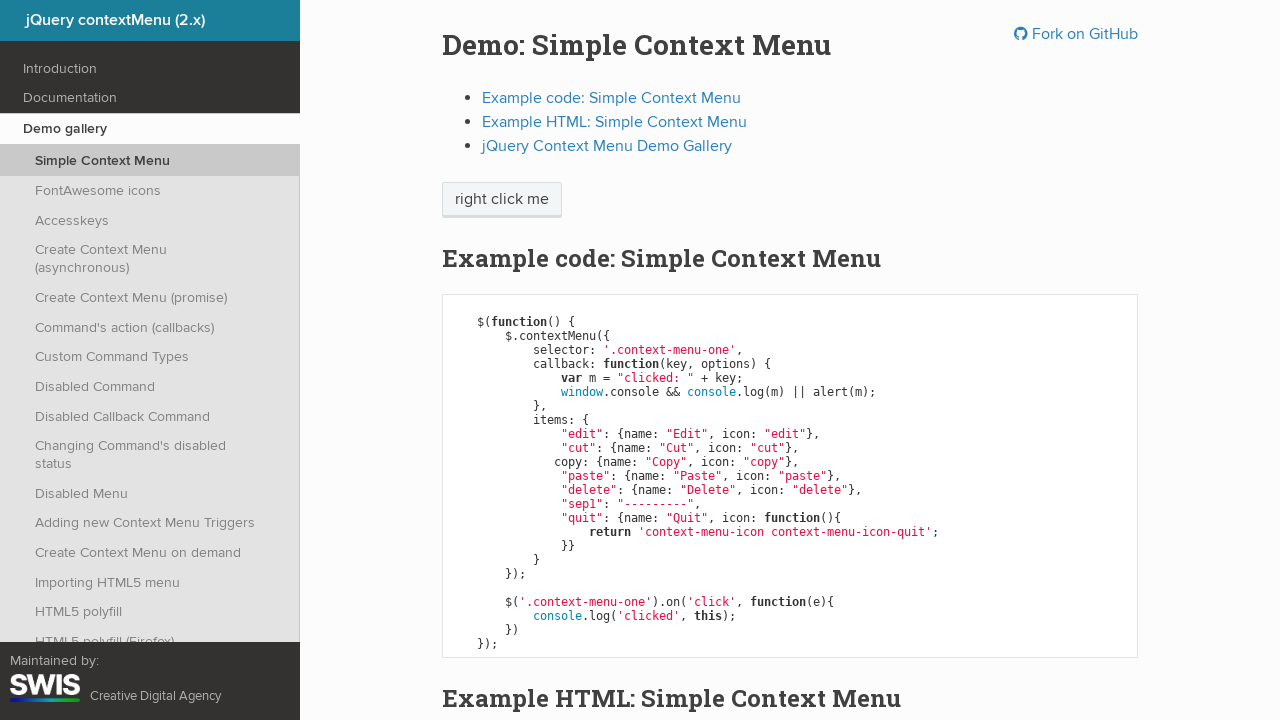

Performed right-click on button element at (502, 200) on xpath=//span[@class='context-menu-one btn btn-neutral']
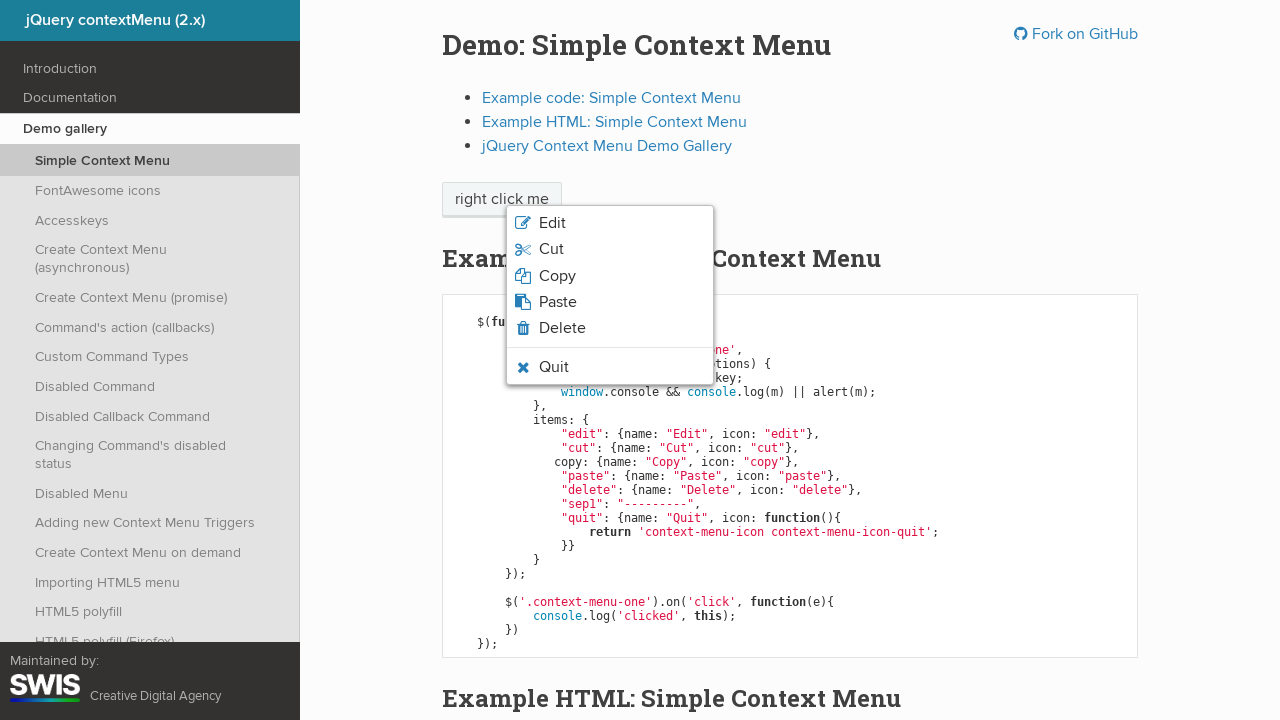

Context menu appeared and is visible
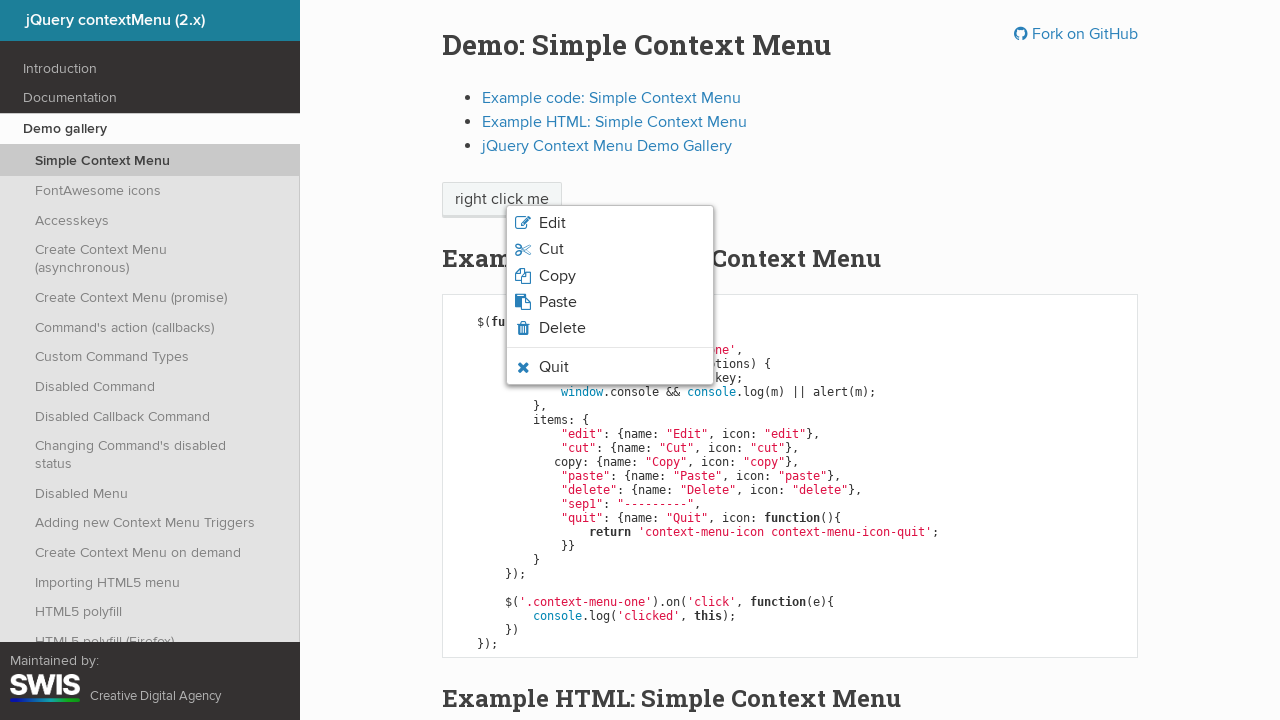

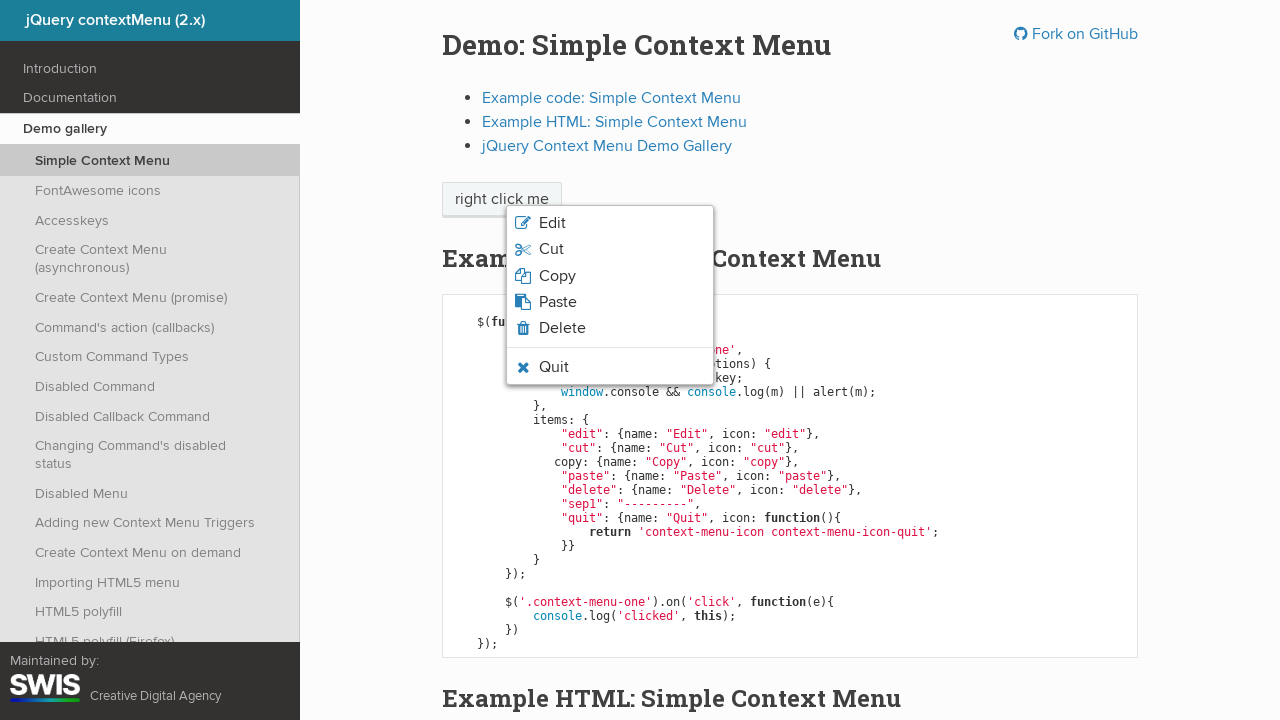